Navigates to Test Otomasyonu homepage and verifies the URL contains "testotomasyonu"

Starting URL: https://www.testotomasyonu.com

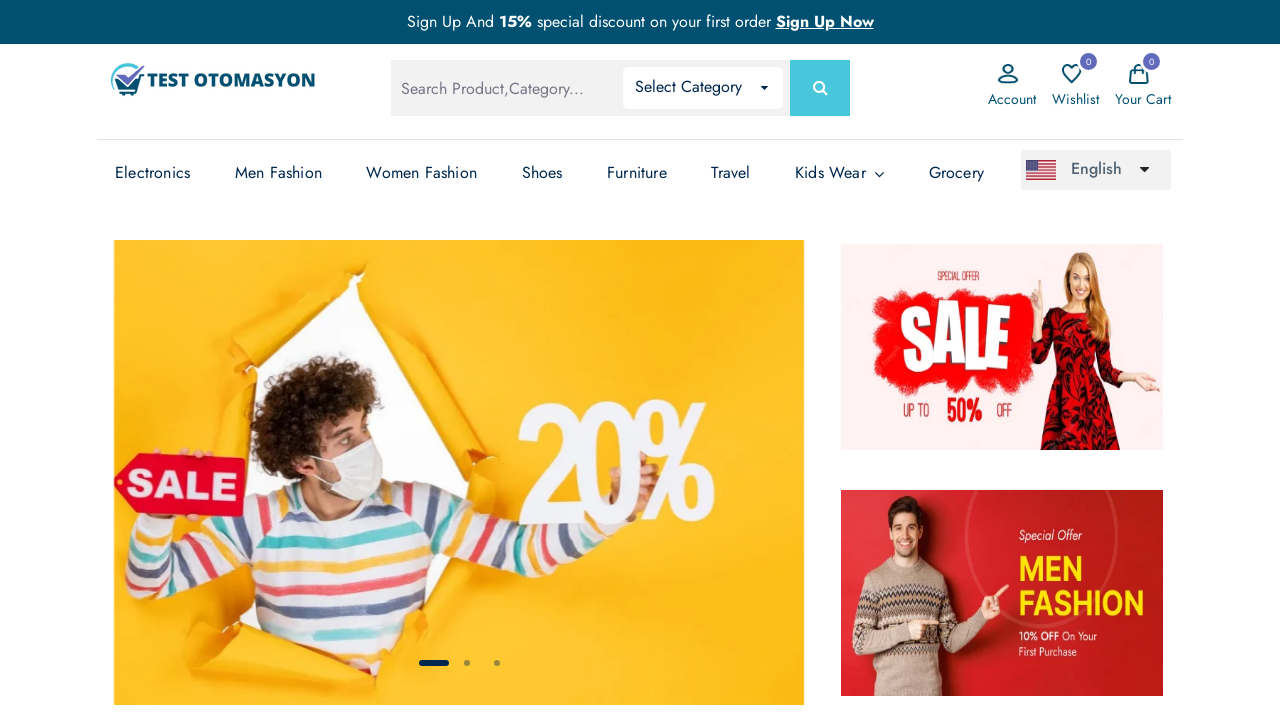

Verified that URL contains 'testotomasyonu'
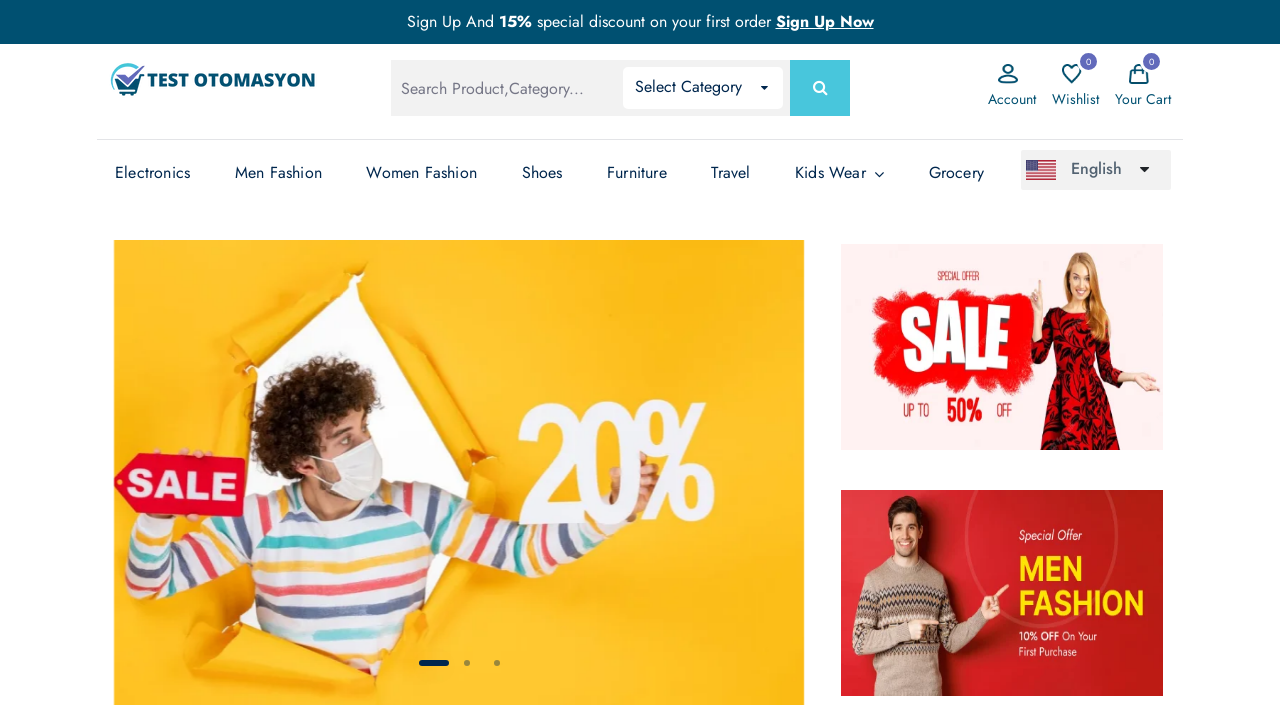

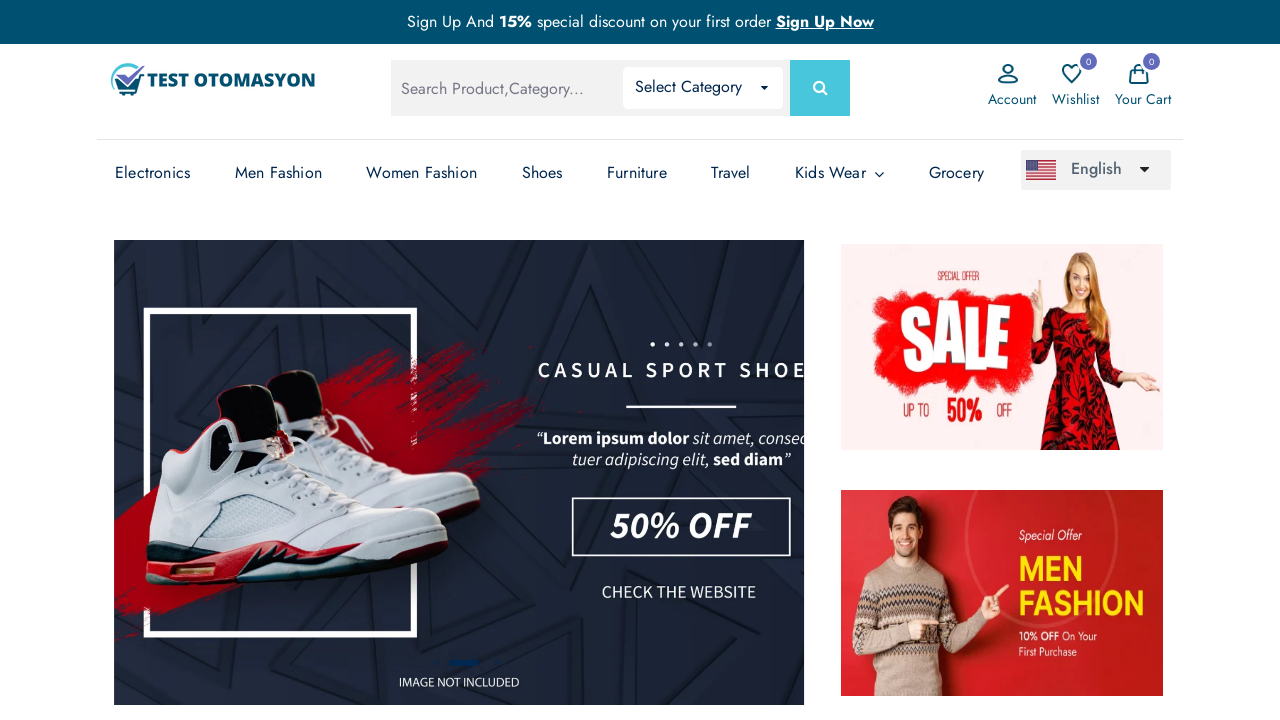